Tests basic JavaScript alert handling by clicking a button that triggers an alert, accepting it, and verifying the result message

Starting URL: https://the-internet.herokuapp.com/javascript_alerts

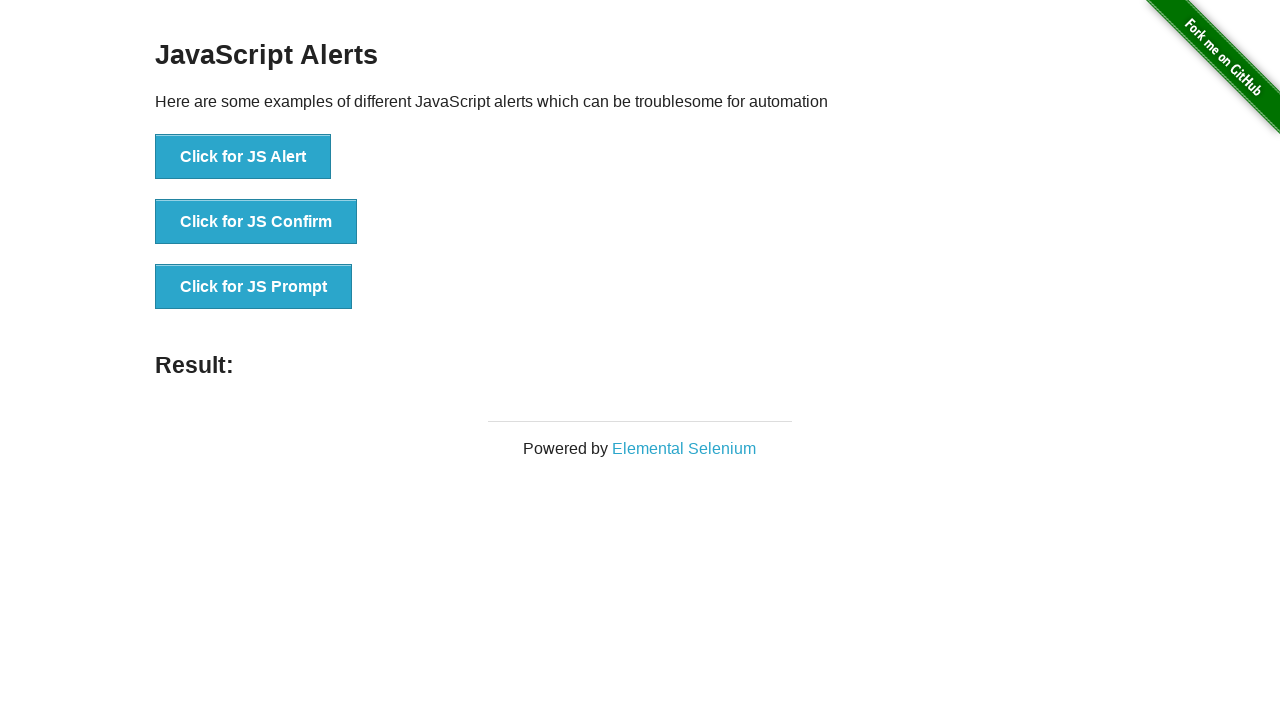

Clicked the first alert button to trigger JavaScript alert at (243, 157) on #content > div > ul > li:nth-child(1) > button
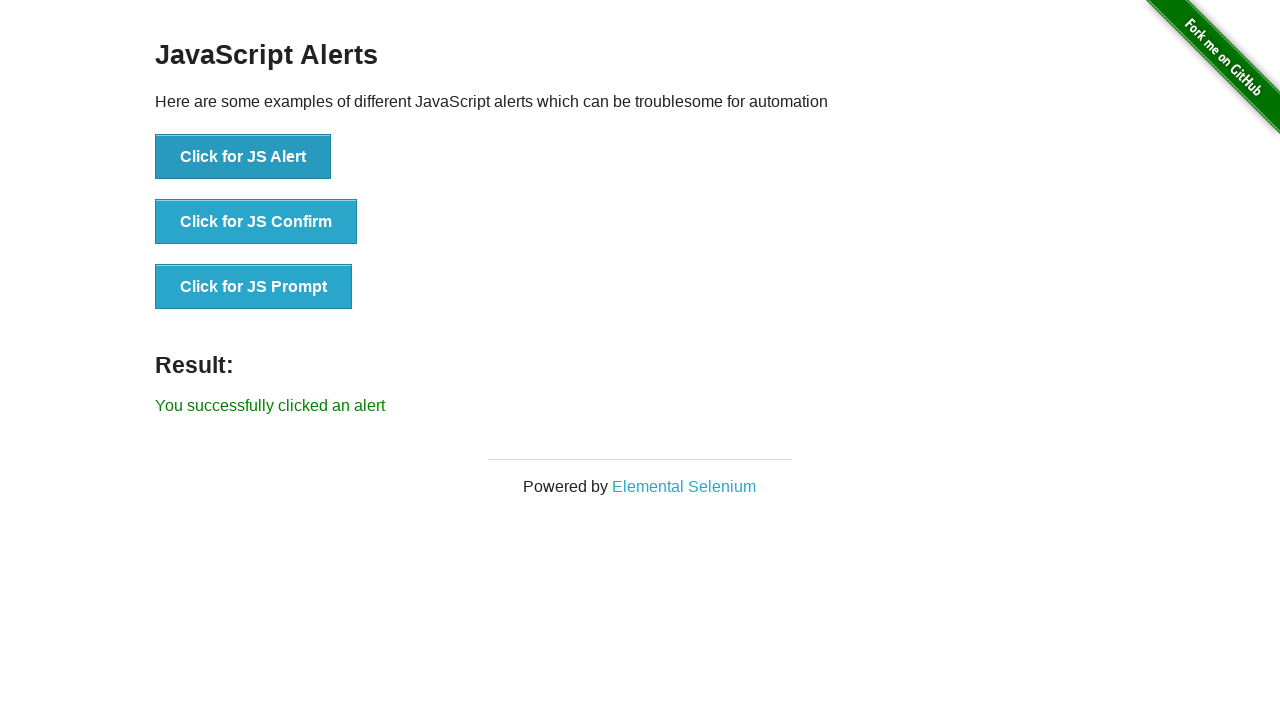

Set up dialog handler to accept alerts
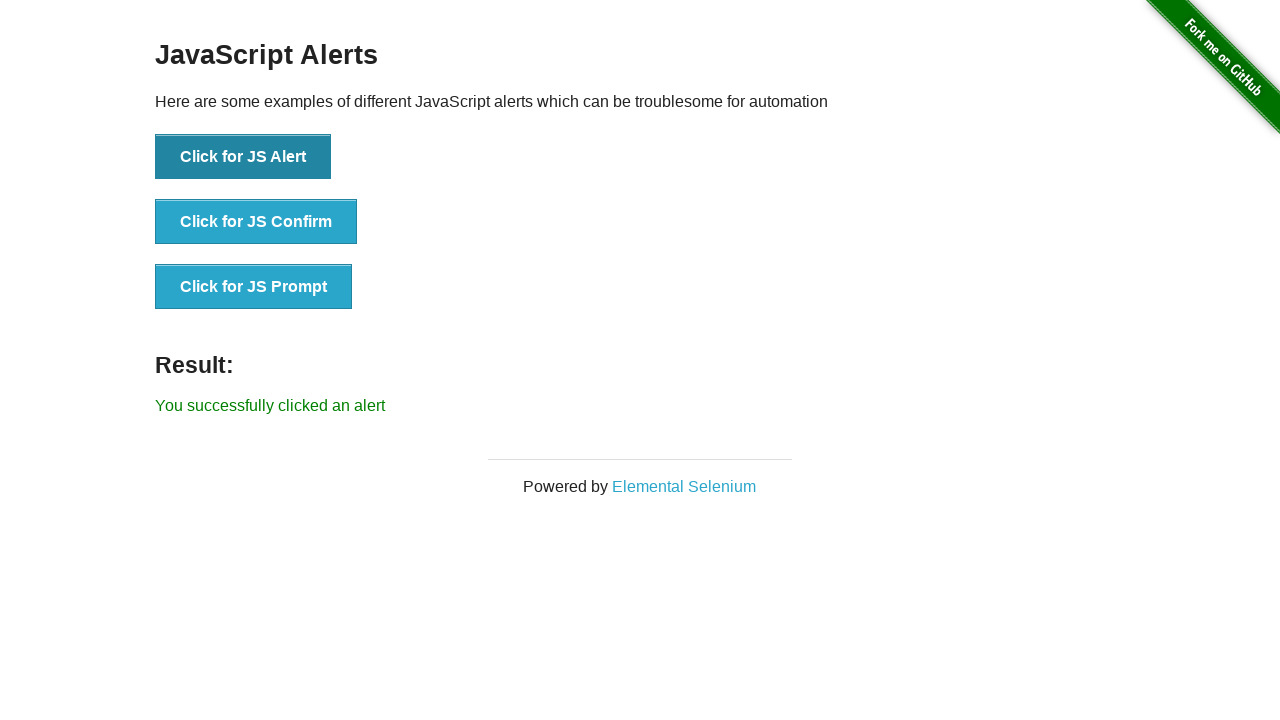

Result message appeared after accepting alert
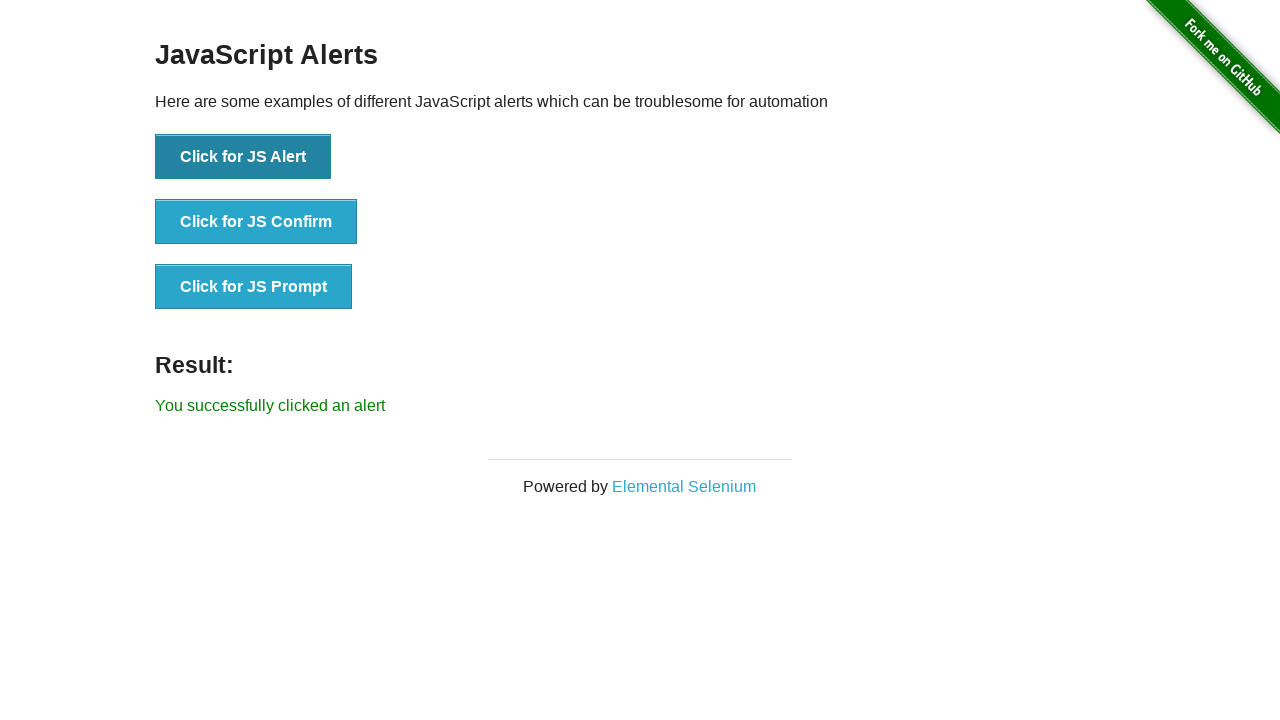

Retrieved result text content
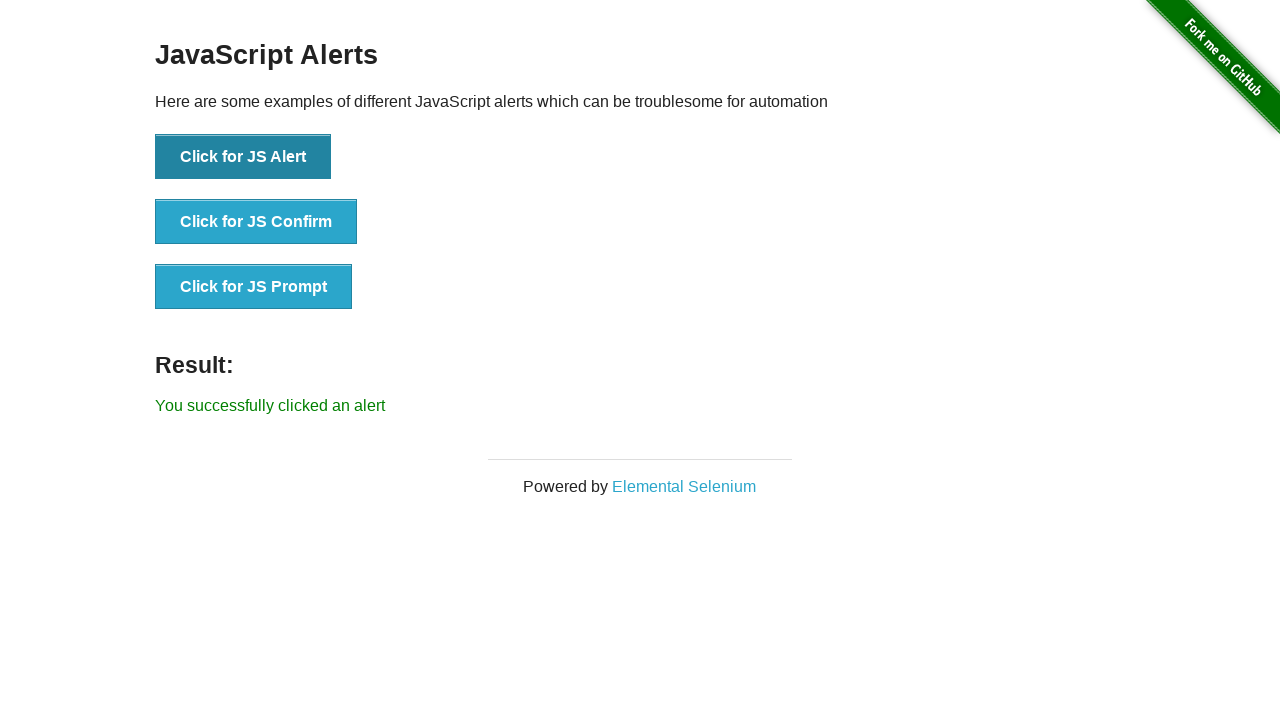

Verified result text matches expected value 'You successfully clicked an alert'
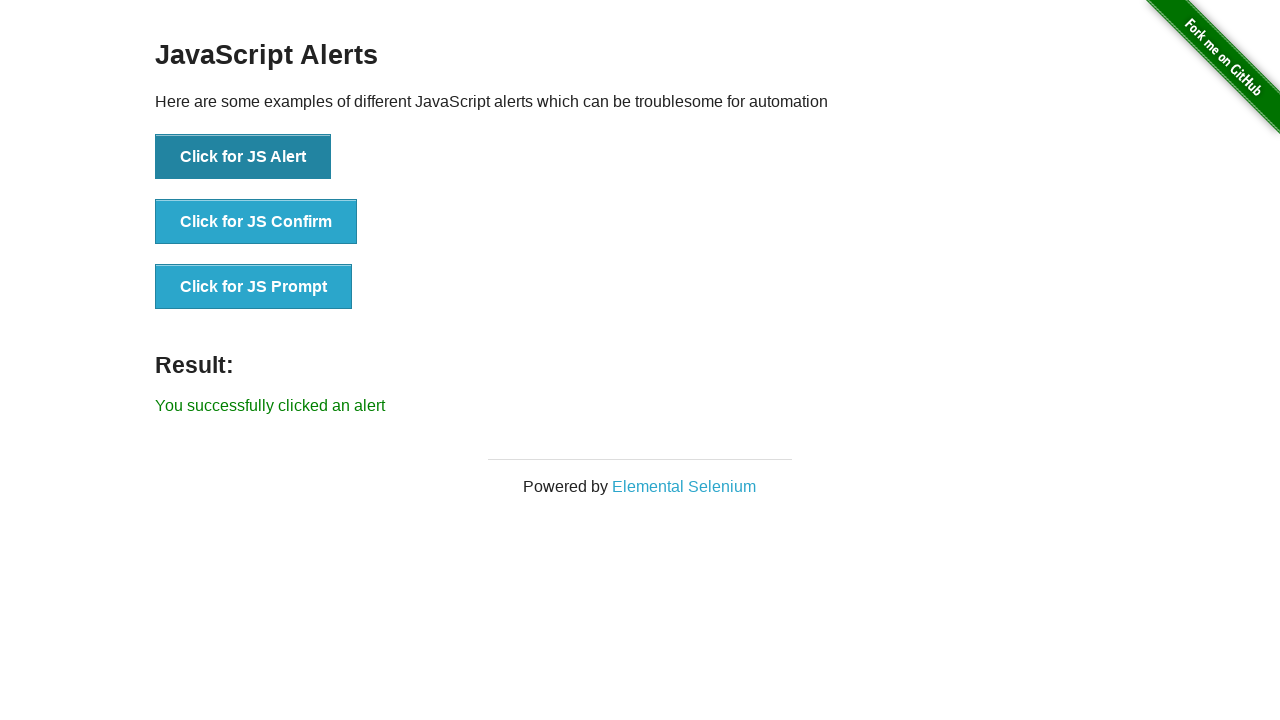

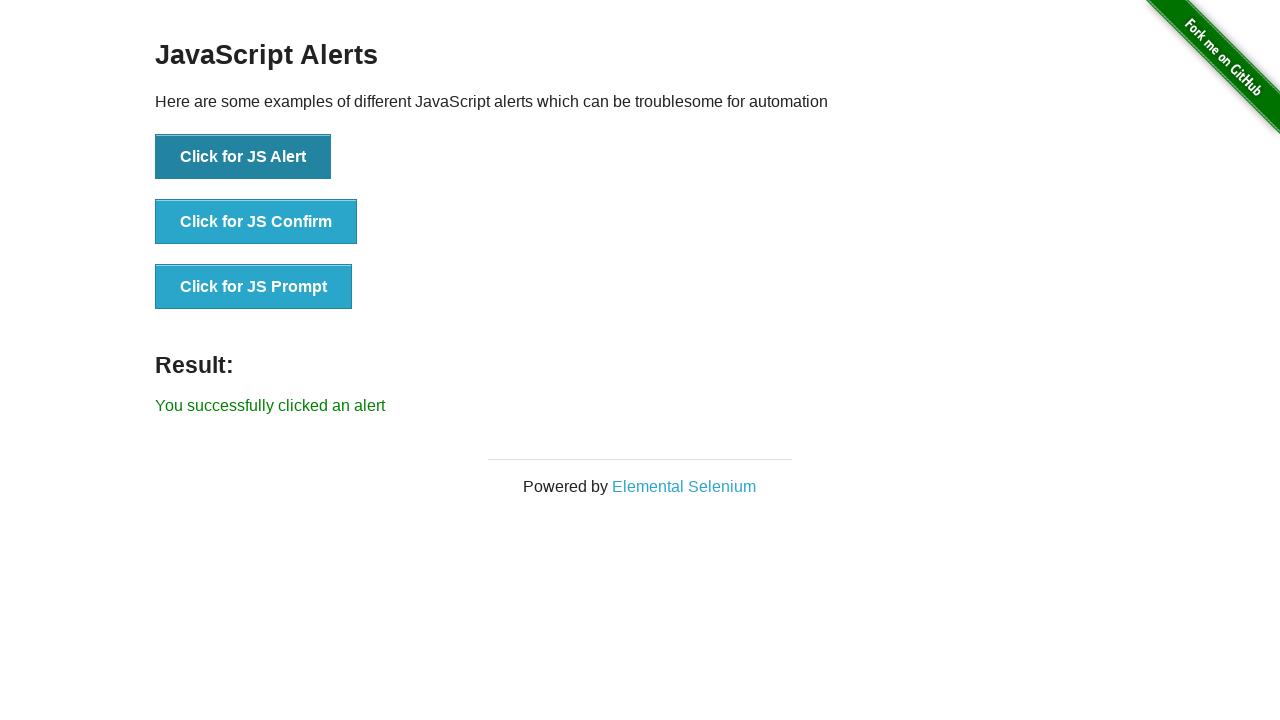